Tests different types of JavaScript alert boxes (simple alert, confirm dialog, and prompt) by clicking buttons to trigger them and interacting with each alert type

Starting URL: http://demo.automationtesting.in/Alerts.html

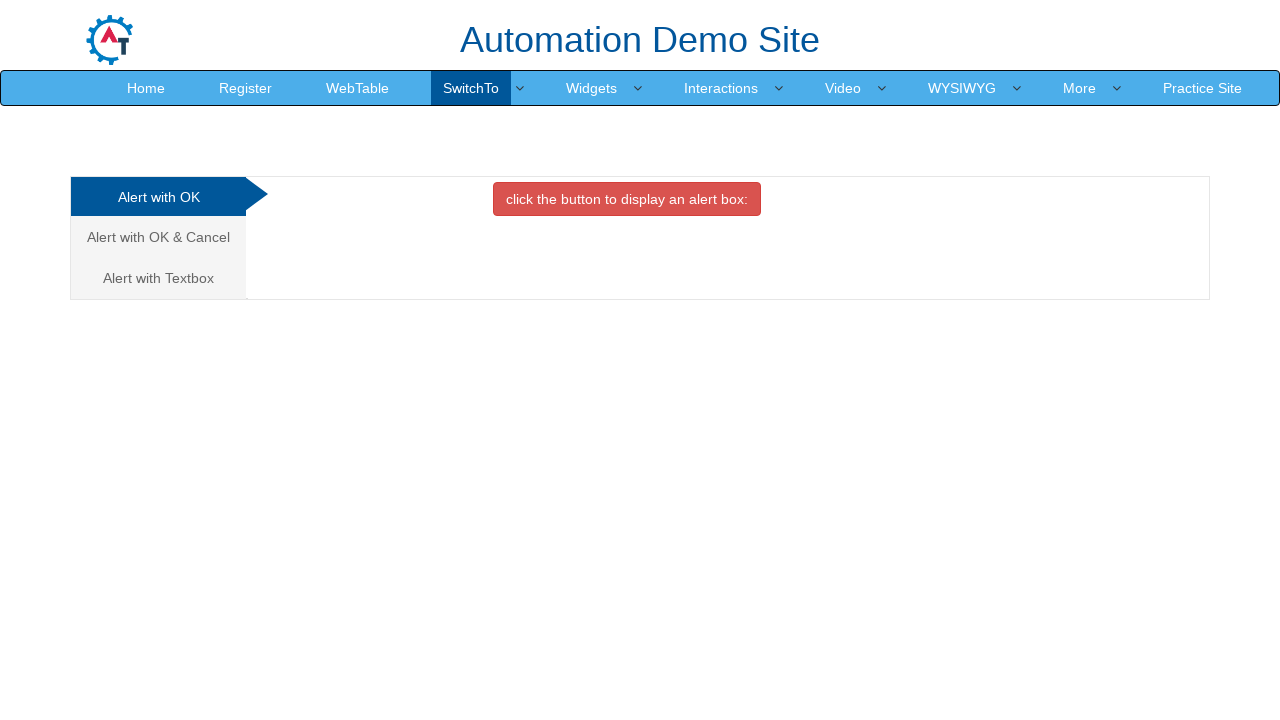

Clicked button to trigger simple alert at (627, 199) on .btn-danger
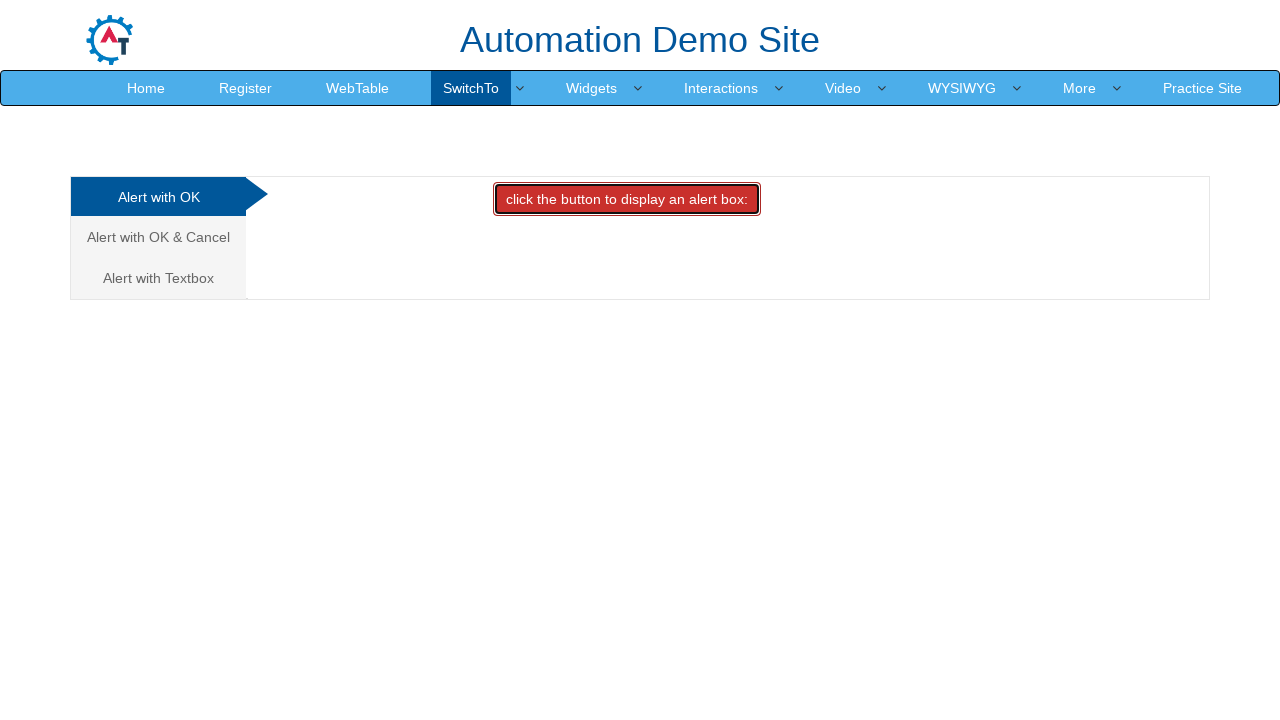

Clicked button to trigger simple alert and accepted the dialog at (627, 199) on .btn-danger
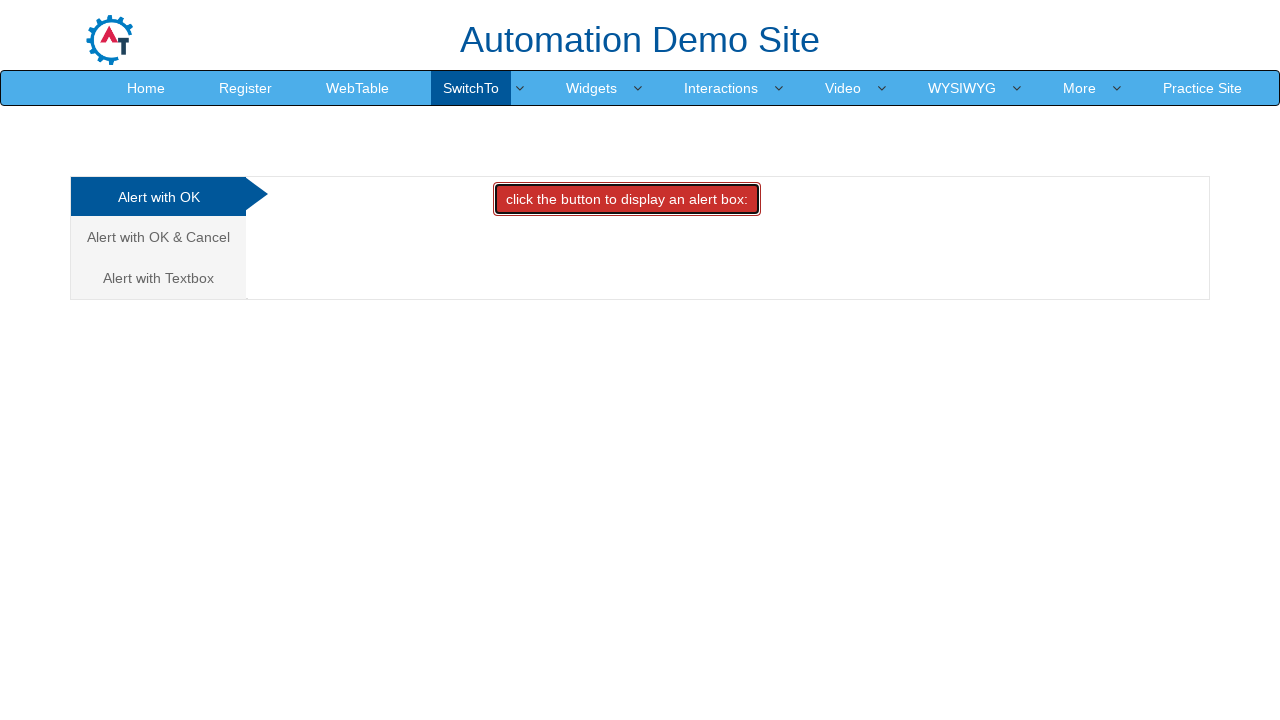

Clicked on 'Alert with OK & Cancel' tab at (158, 237) on text=Alert with OK & Cancel
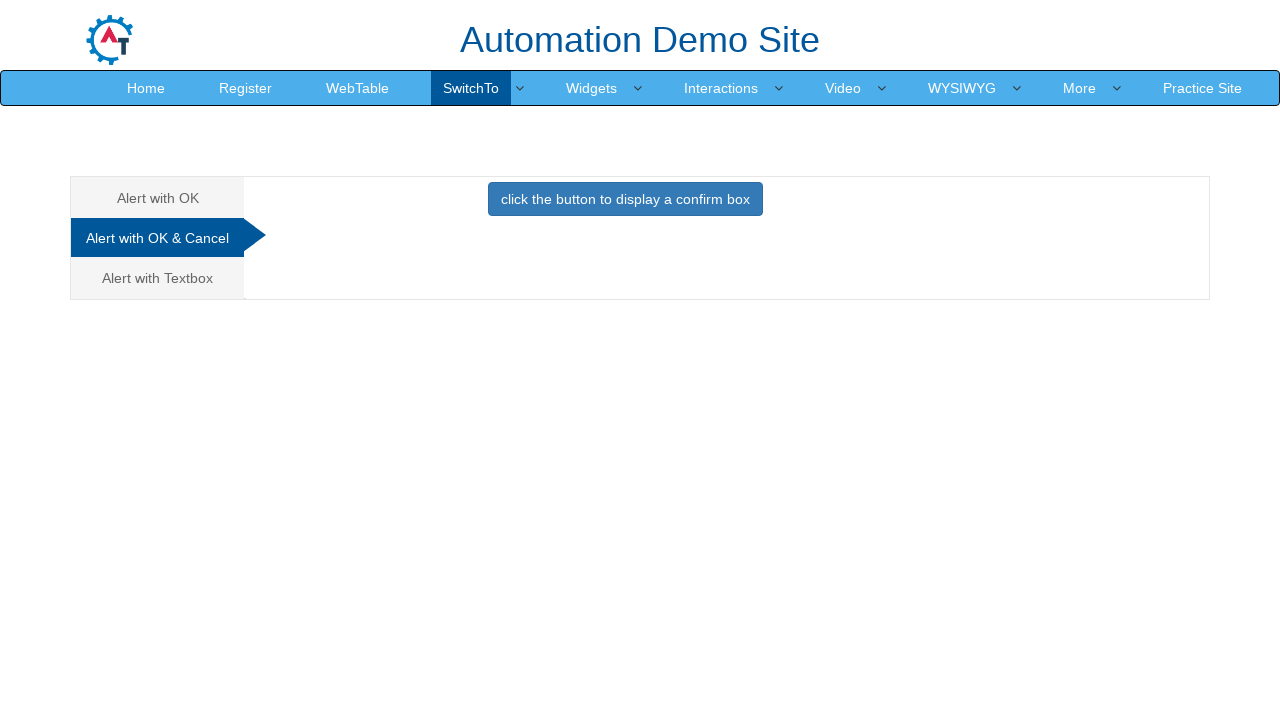

Clicked button to trigger confirm dialog at (625, 199) on .btn-primary
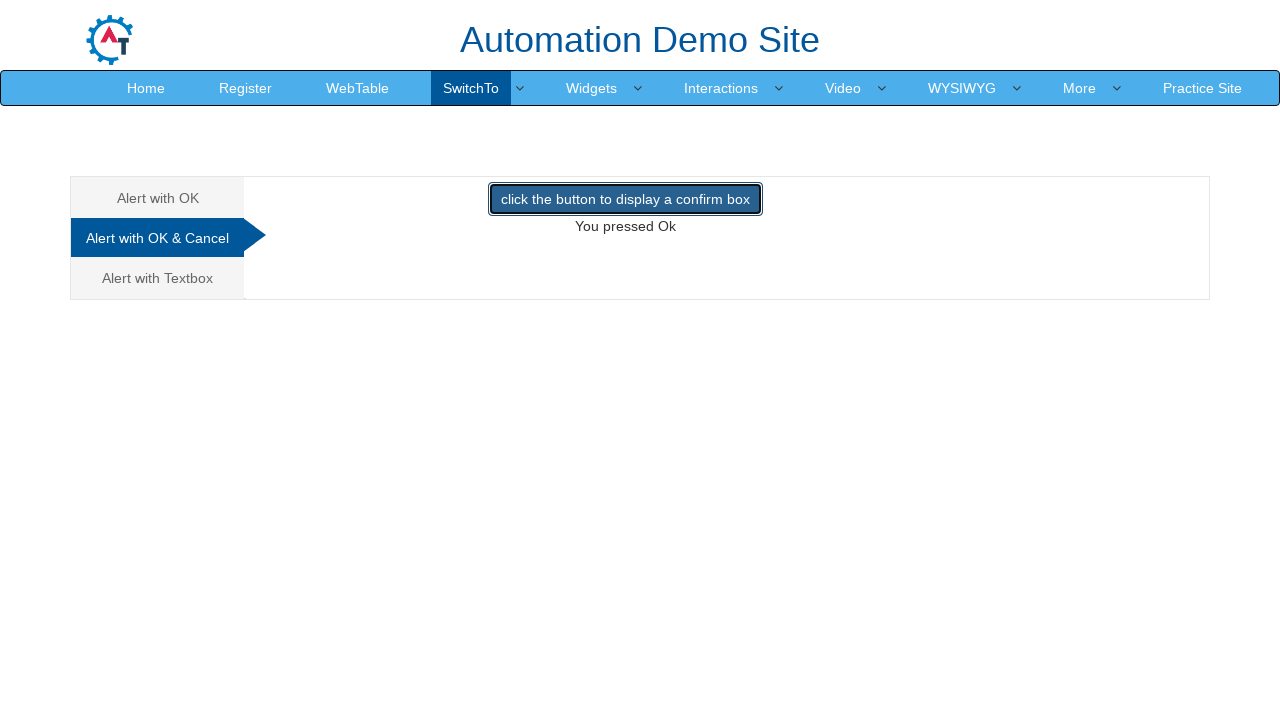

Clicked on 'Alert with Textbox' tab at (158, 278) on text=Alert with Textbox
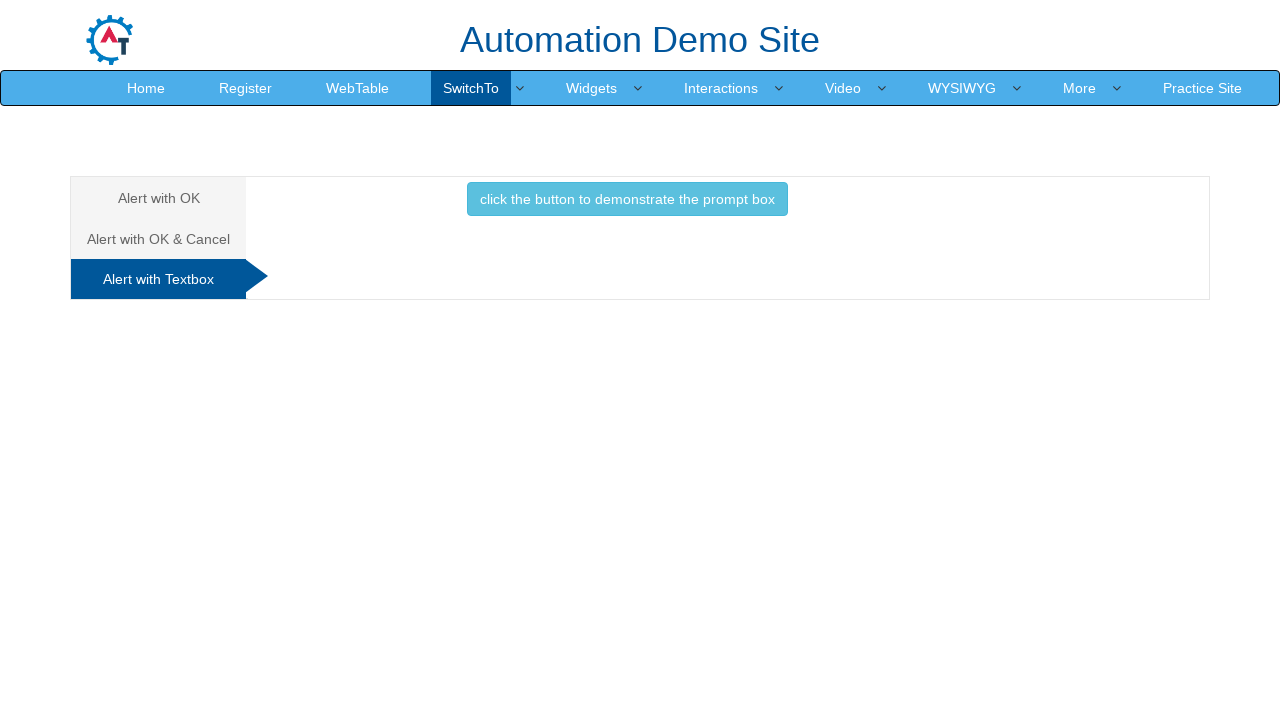

Clicked button to trigger prompt dialog at (627, 199) on .btn-info
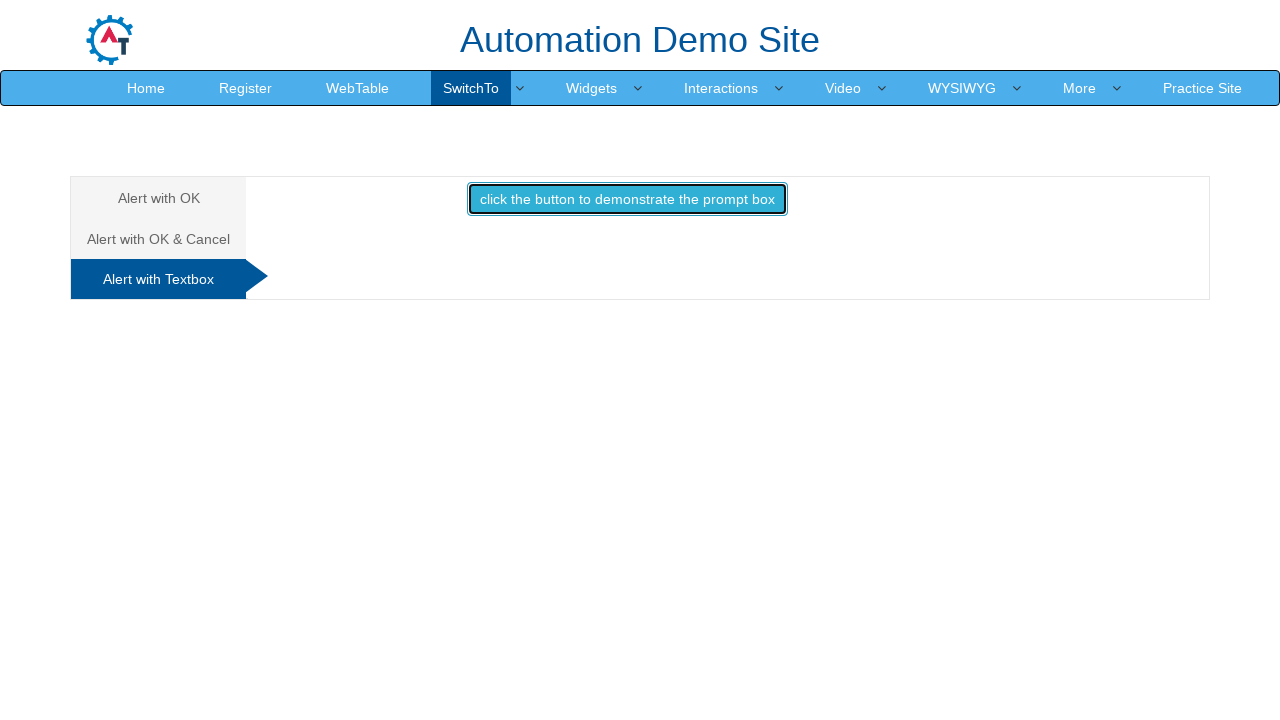

Clicked button to trigger prompt dialog and accepted with 'Test input completed!' text at (627, 199) on .btn-info
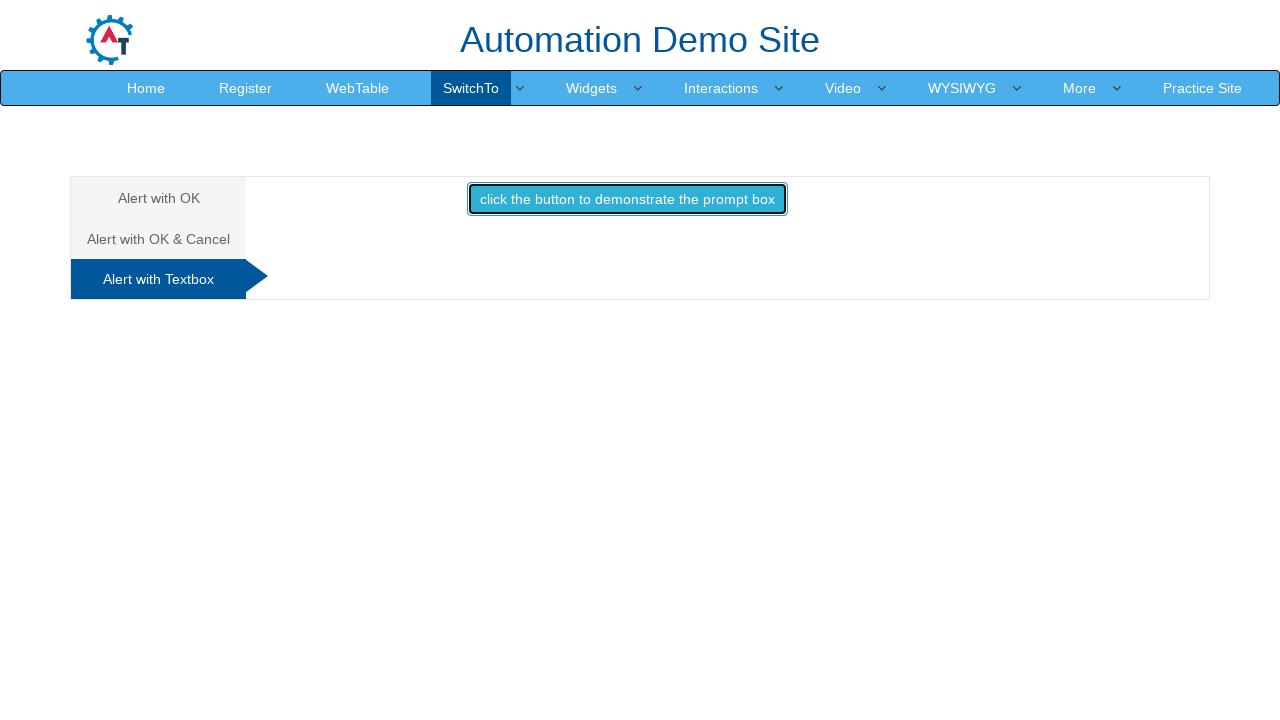

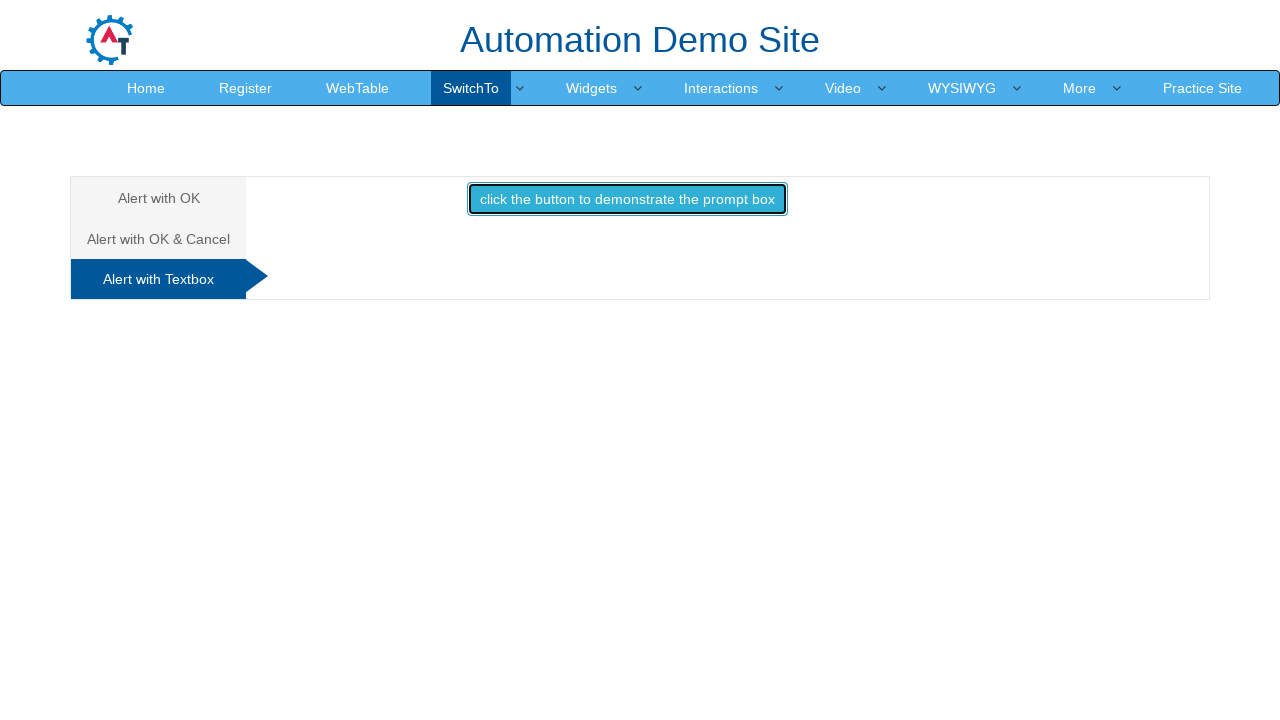